Tests radio button functionality by clicking Yes and Impressive radio buttons and verifying their selection states.

Starting URL: https://demoqa.com/elements

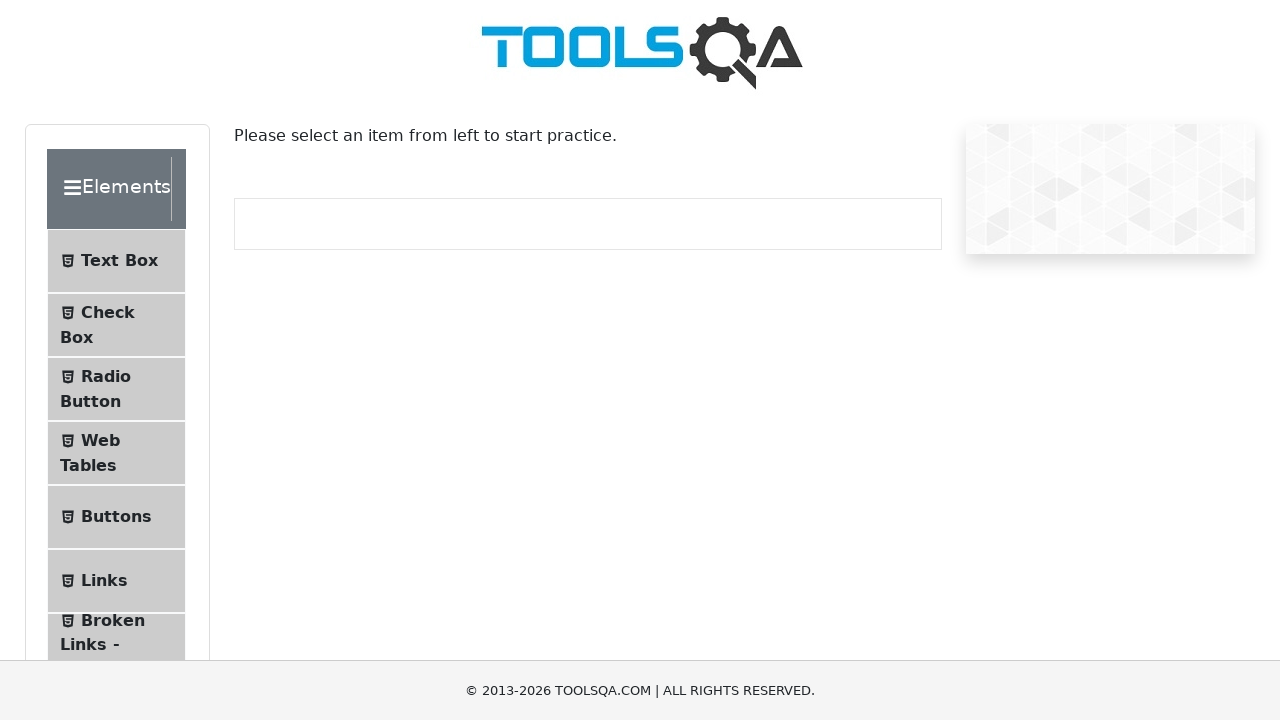

Clicked Elements header at (109, 189) on xpath=//div[@class='header-wrapper']/*[text()='Elements']
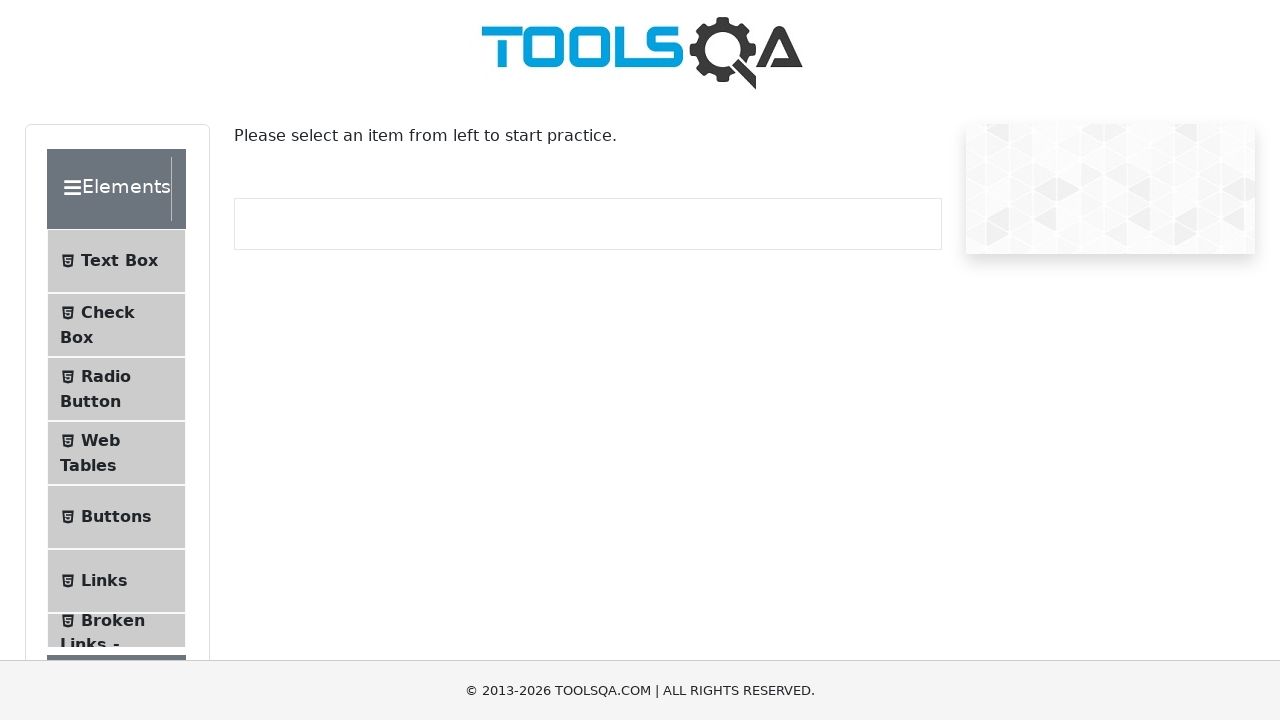

Clicked Radio Button menu item at (106, 238) on xpath=//span[contains(text(), 'Radio Button')]
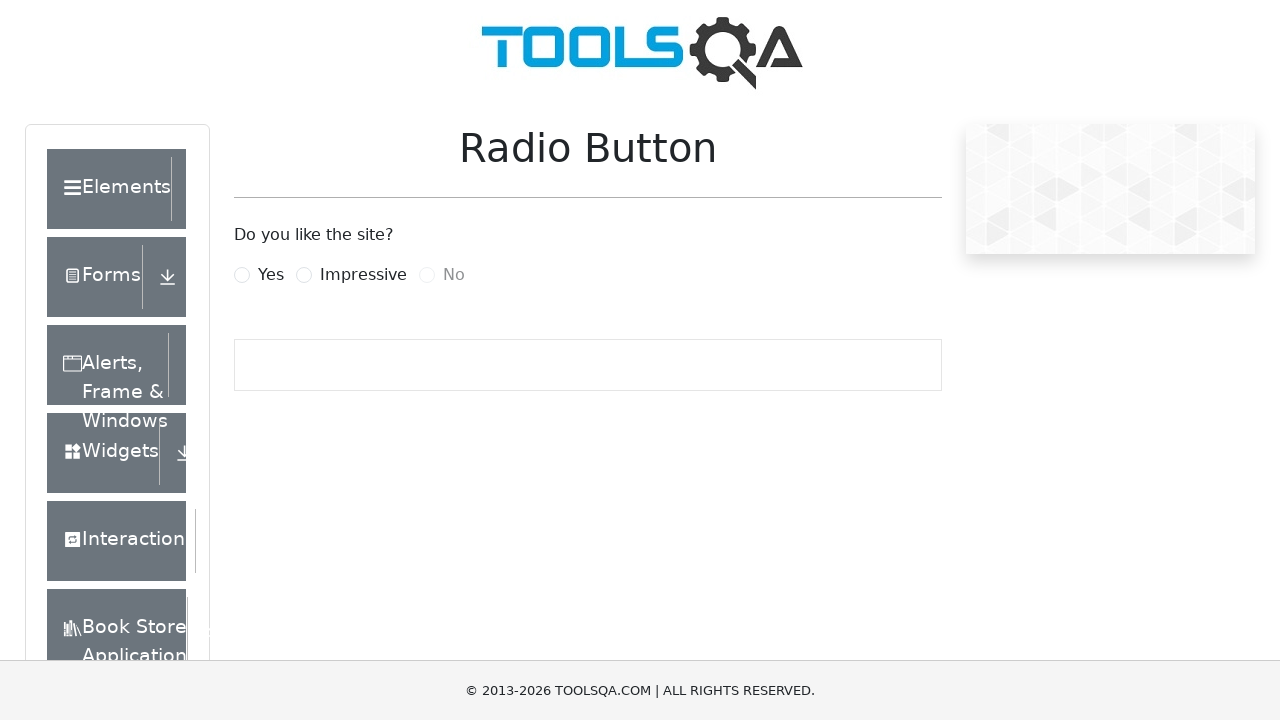

Clicked Yes radio button at (271, 275) on xpath=//input[@id='yesRadio']//following-sibling::label
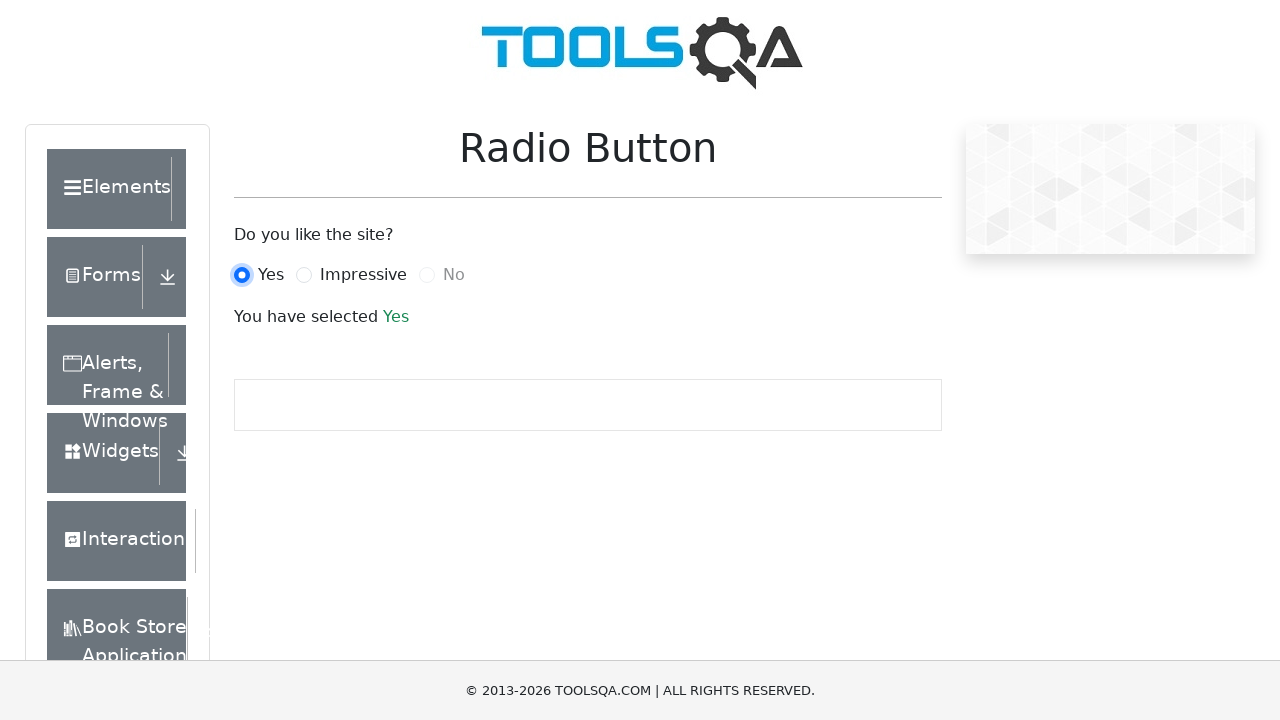

Clicked Impressive radio button at (363, 275) on xpath=//input[@id='impressiveRadio']//following-sibling::label
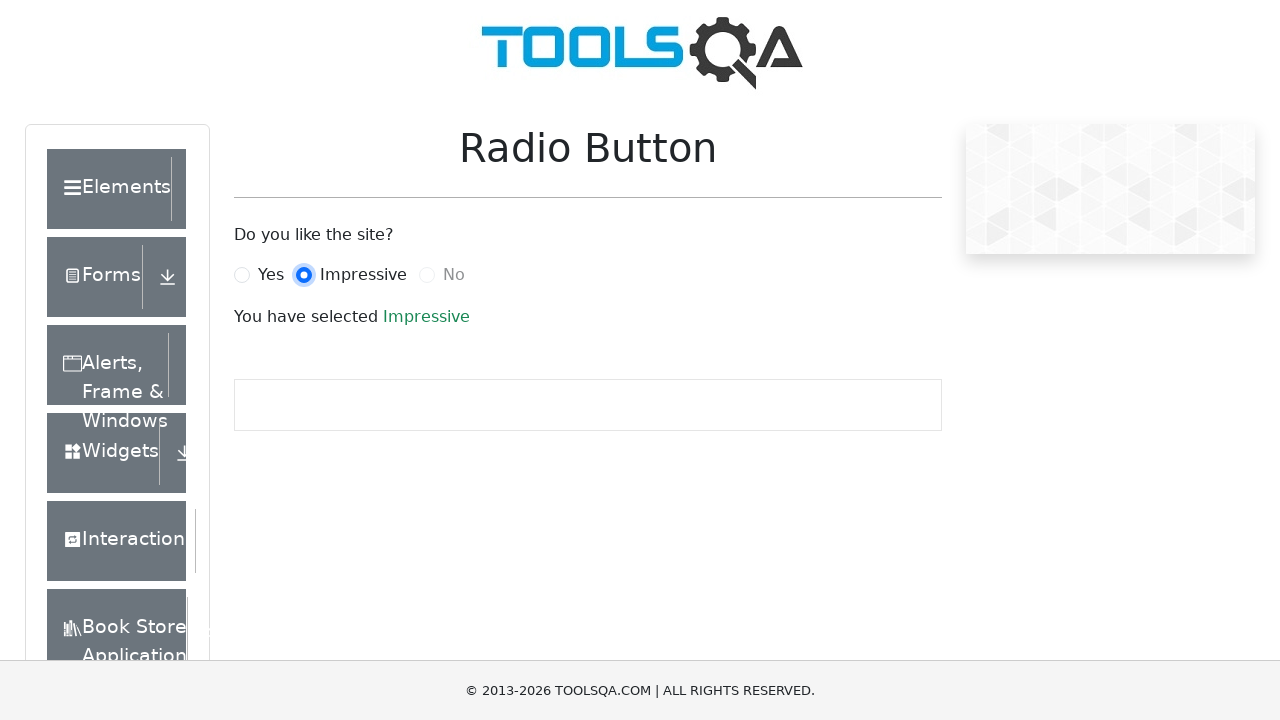

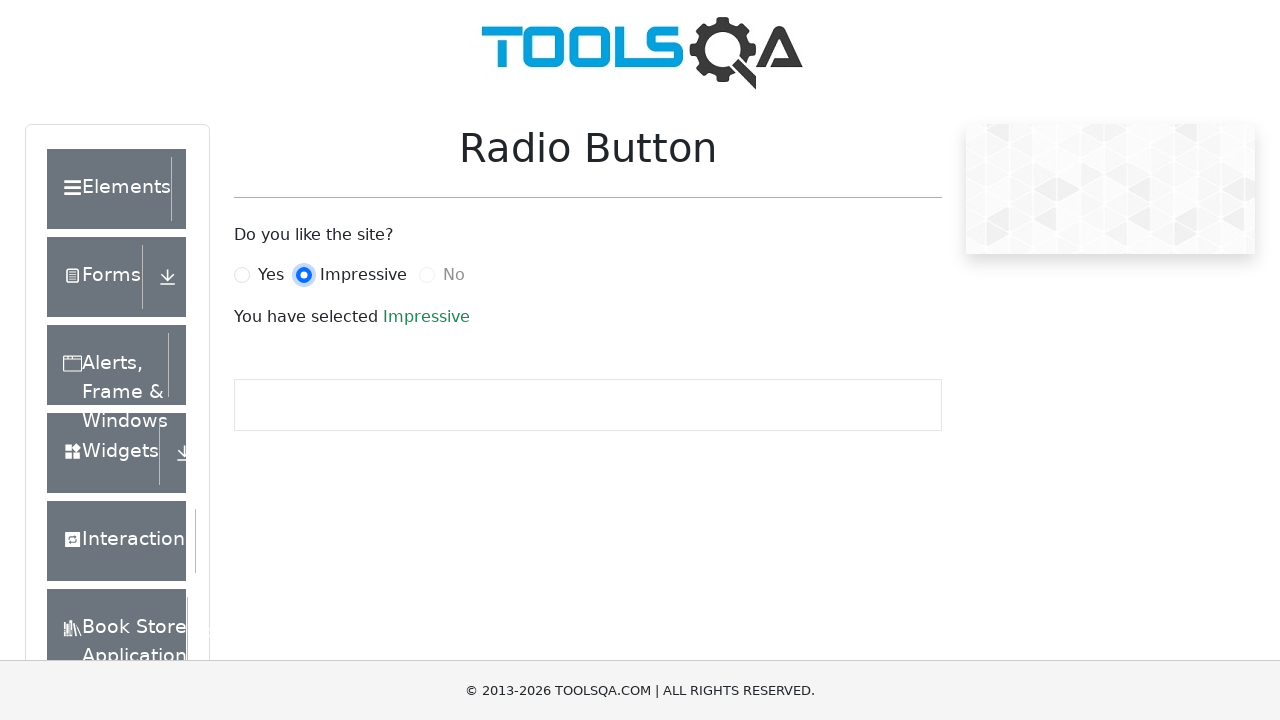